Tests various scroll actions on a dashboard page including vertical scrolling up/down, horizontal scrolling left/right, scrolling to page extremes, and scrolling to a specific element

Starting URL: https://leafground.com/dashboard.xhtml

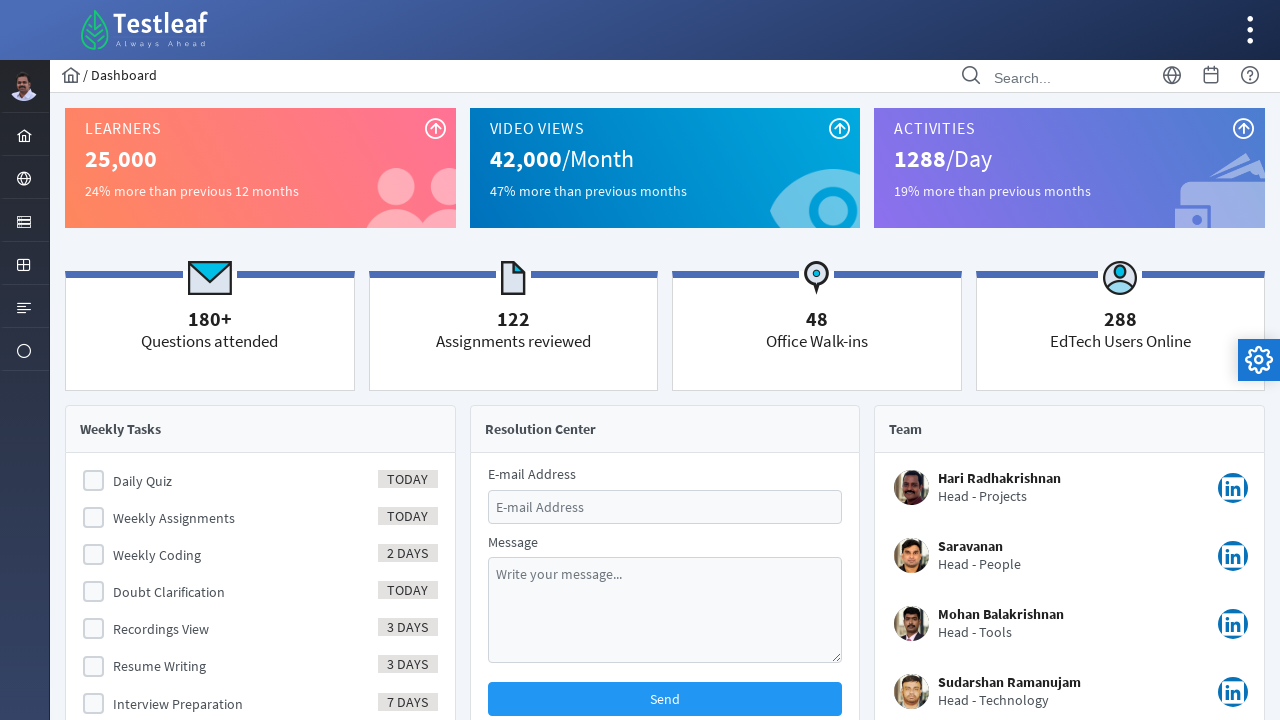

Scrolled down vertically by 200 pixels
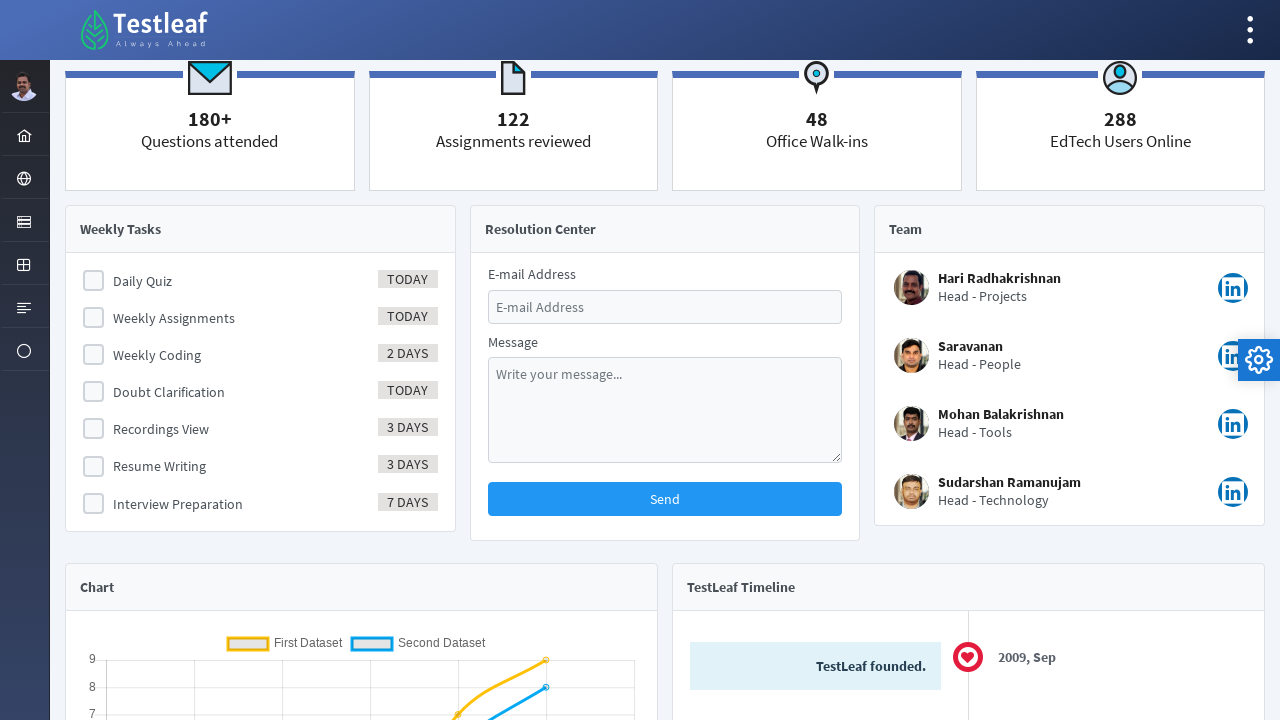

Waited 2 seconds after scrolling down
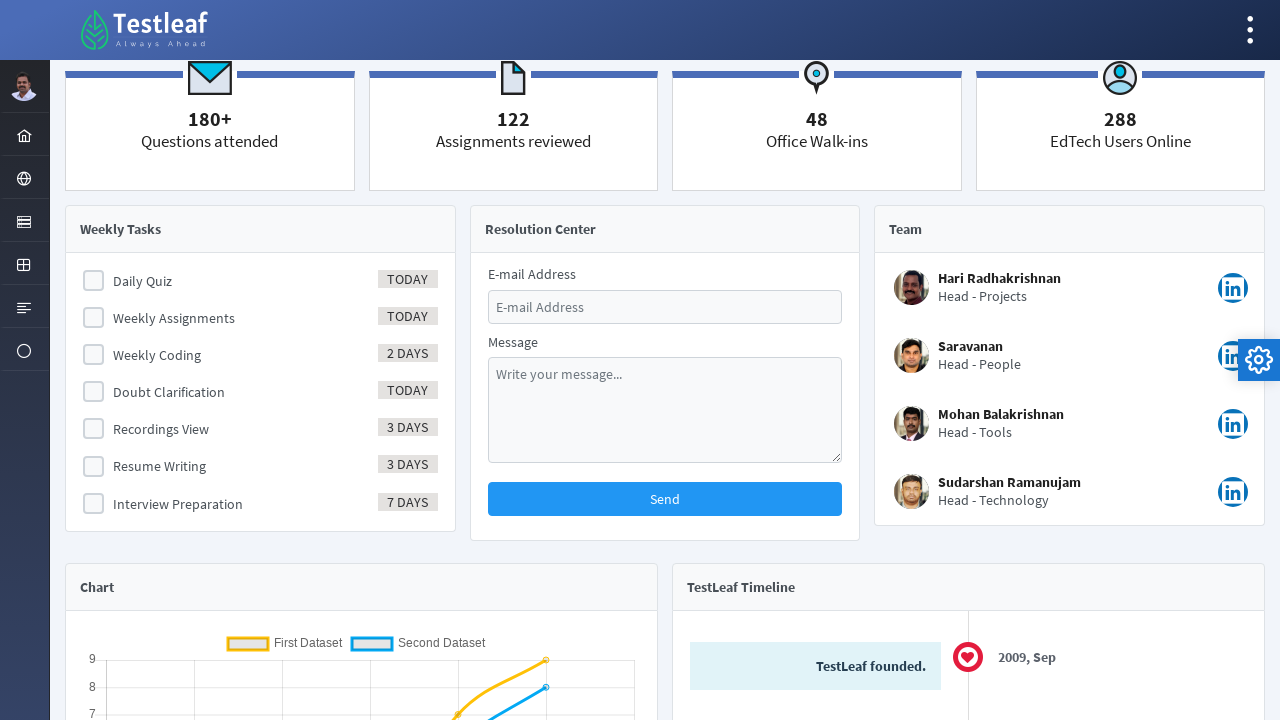

Scrolled up vertically by 300 pixels
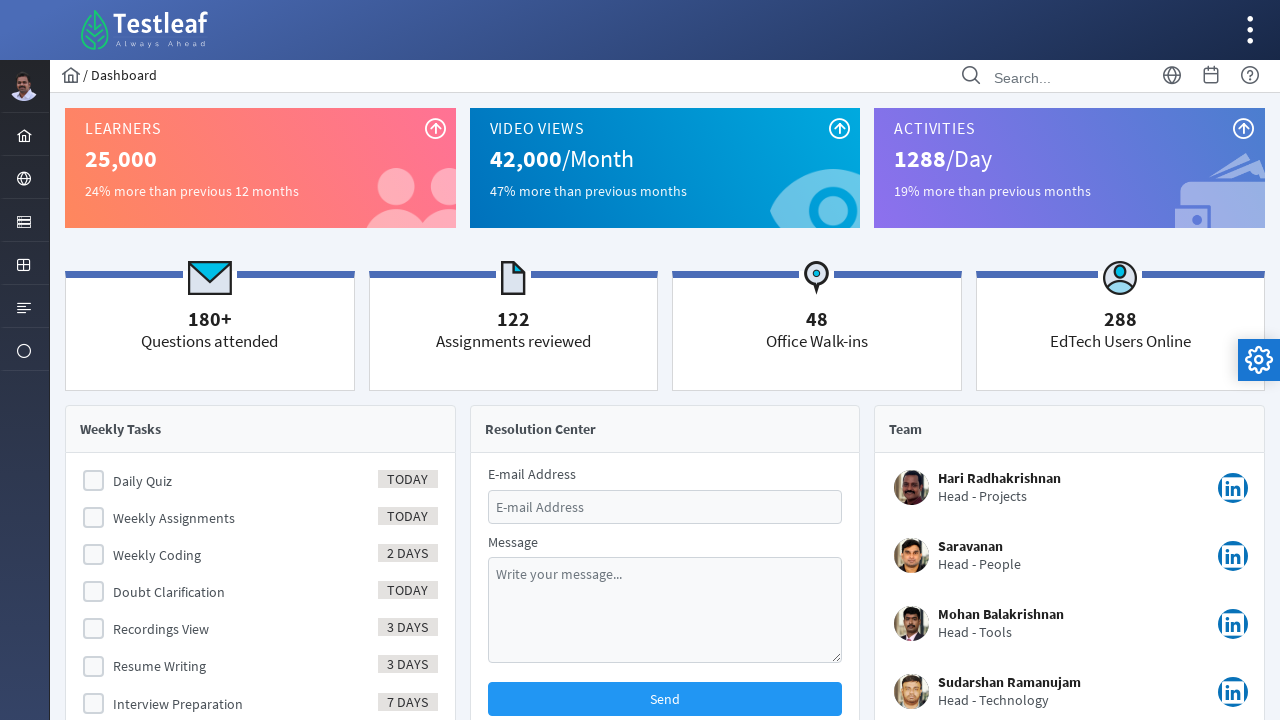

Waited 2 seconds after scrolling up
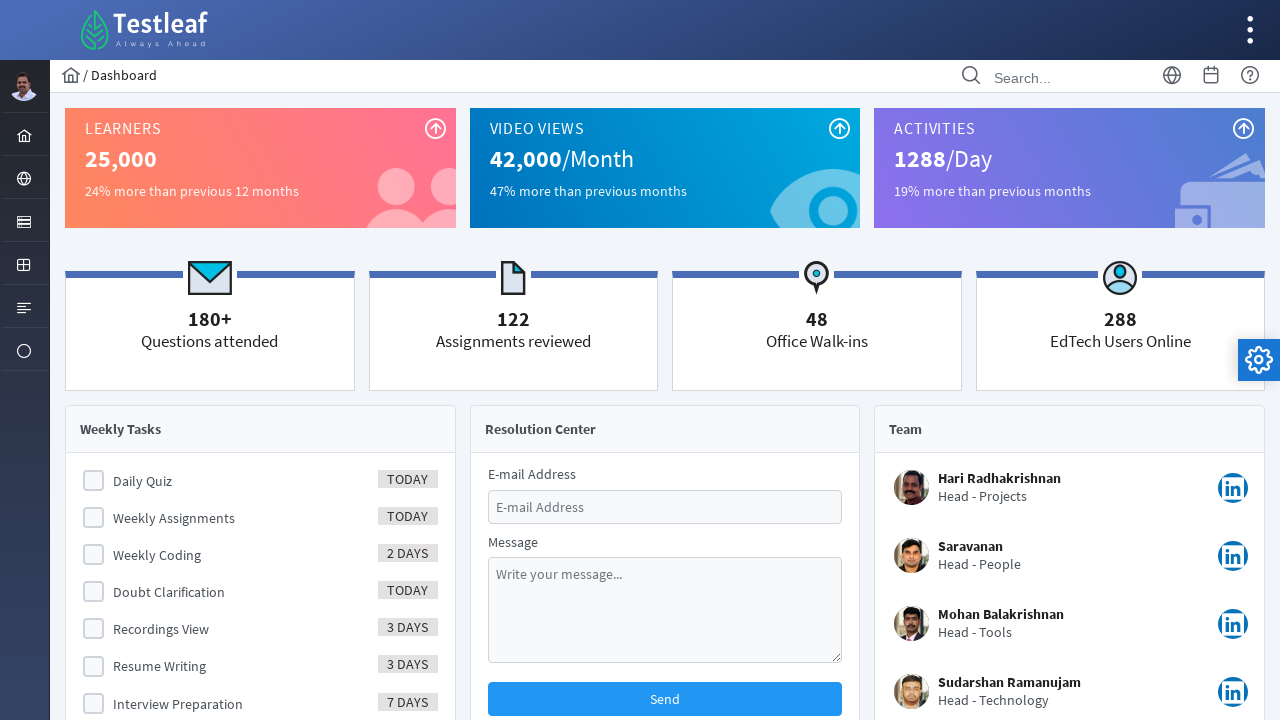

Scrolled right horizontally by 200 pixels
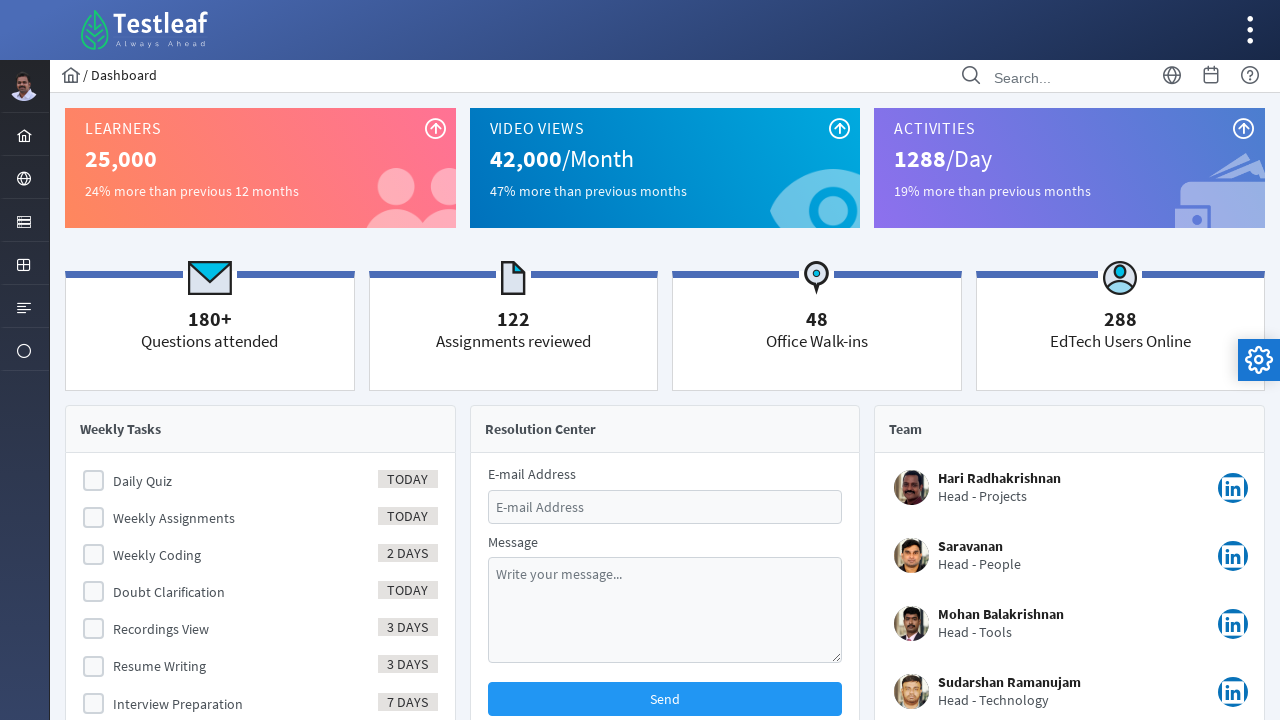

Waited 2 seconds after scrolling right
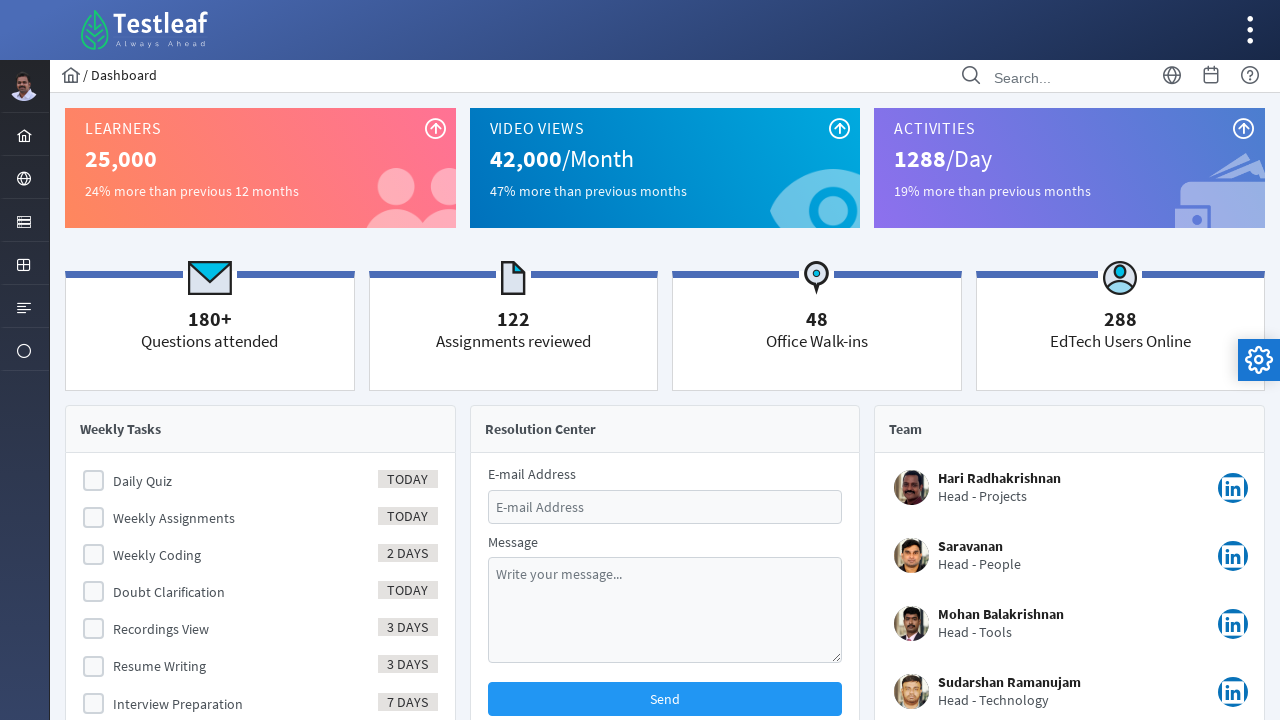

Scrolled left horizontally by 100 pixels
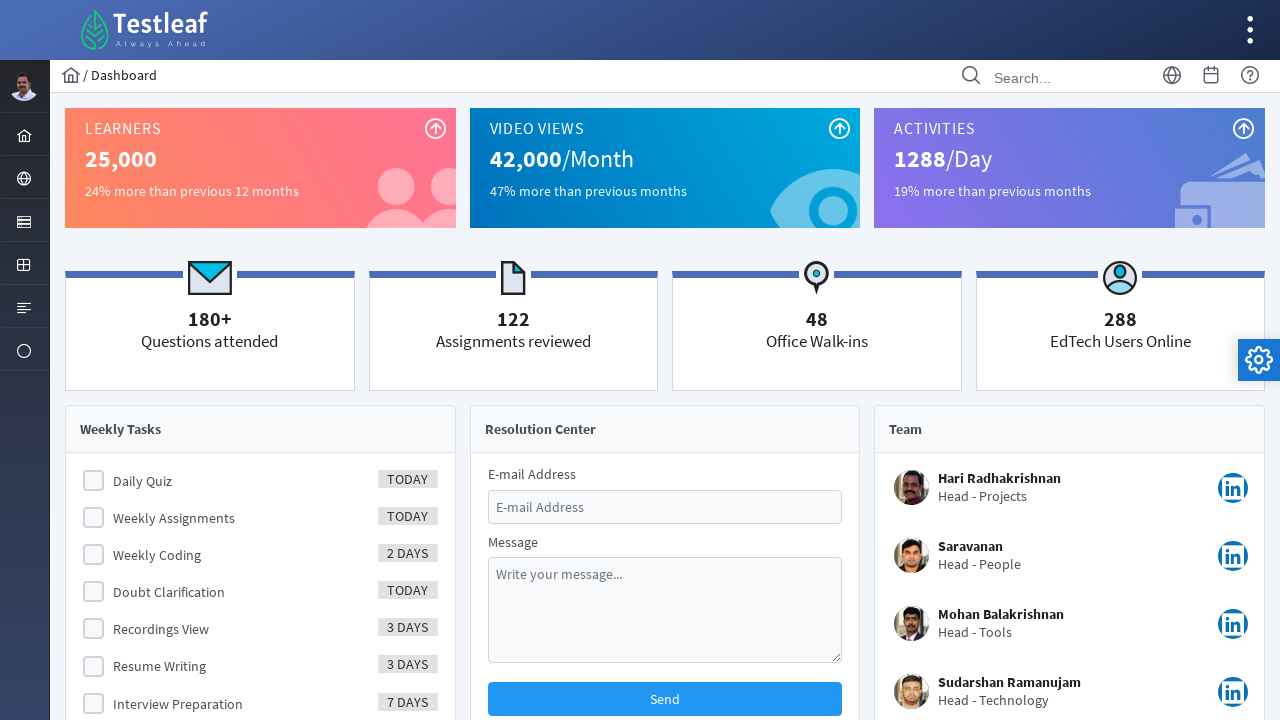

Waited 2 seconds after scrolling left
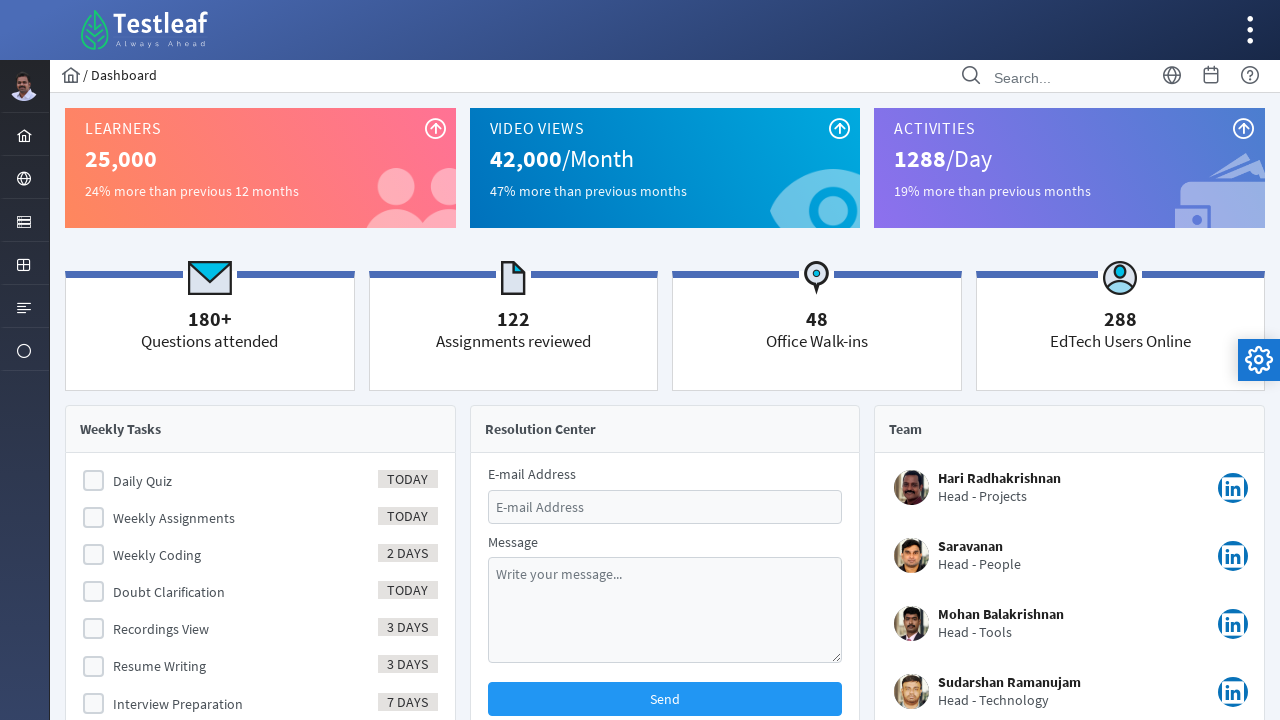

Scrolled to the bottom of the page
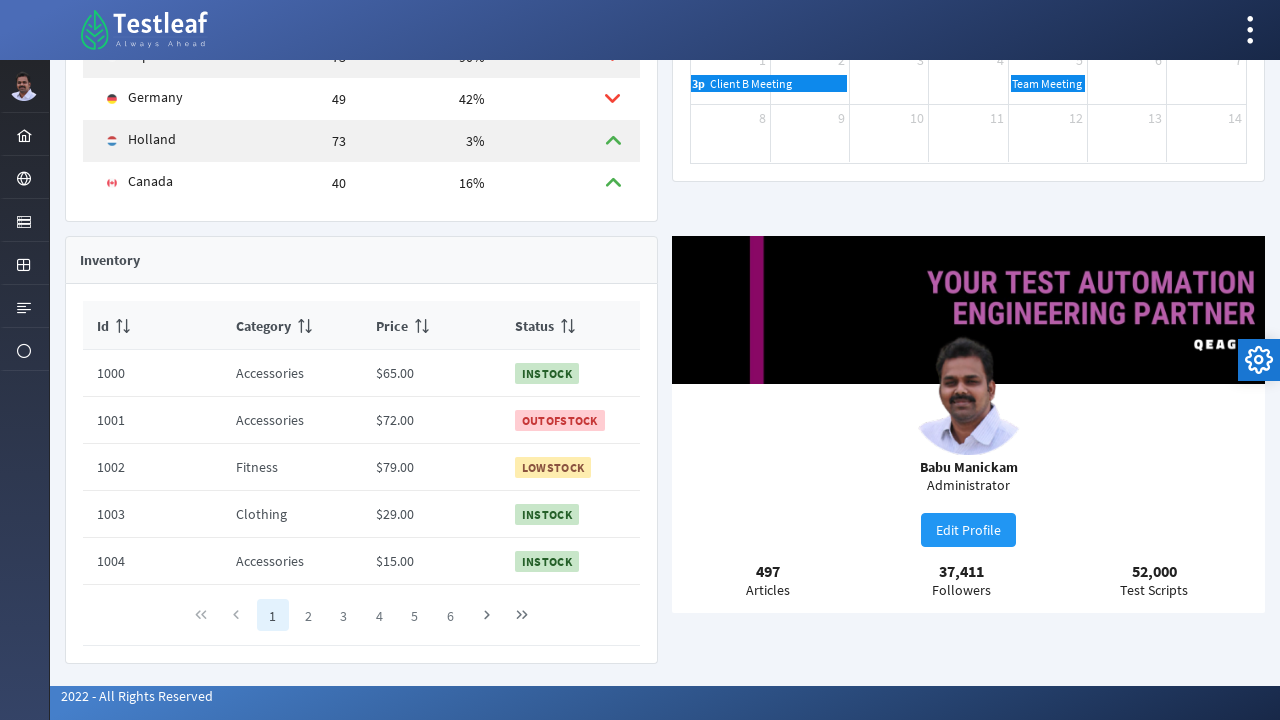

Waited 2 seconds after scrolling to bottom
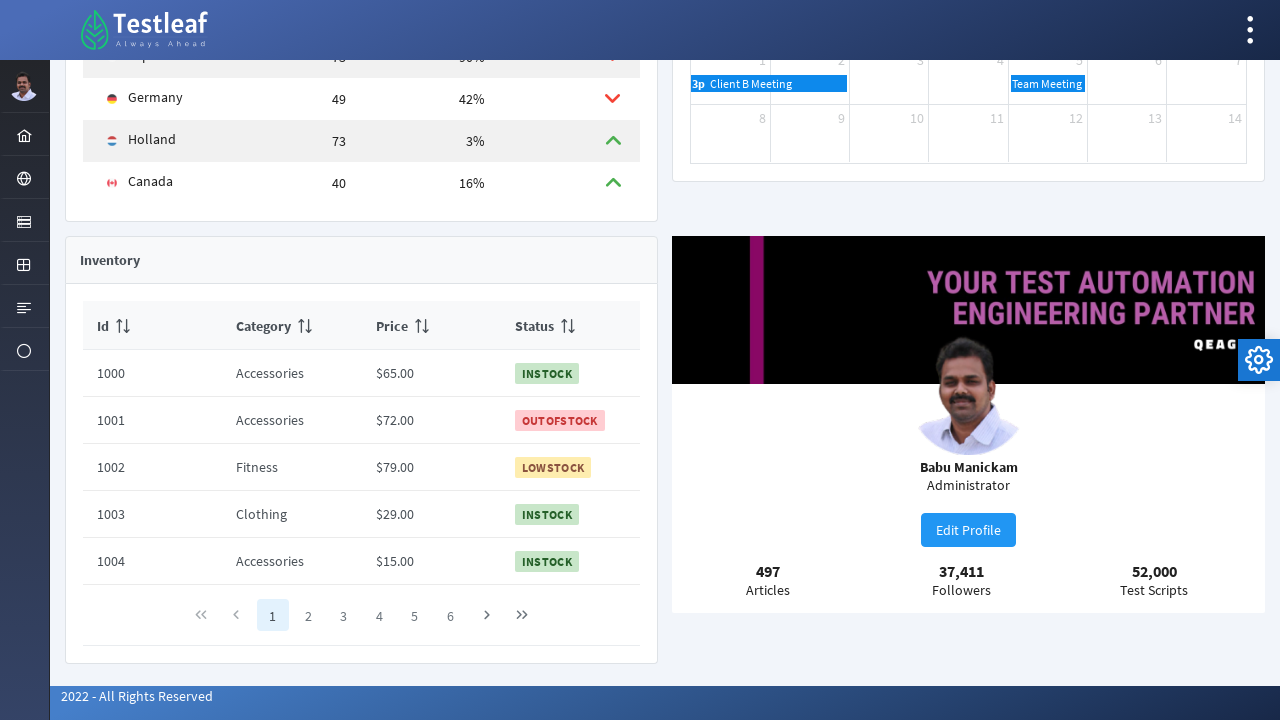

Scrolled to the top of the page
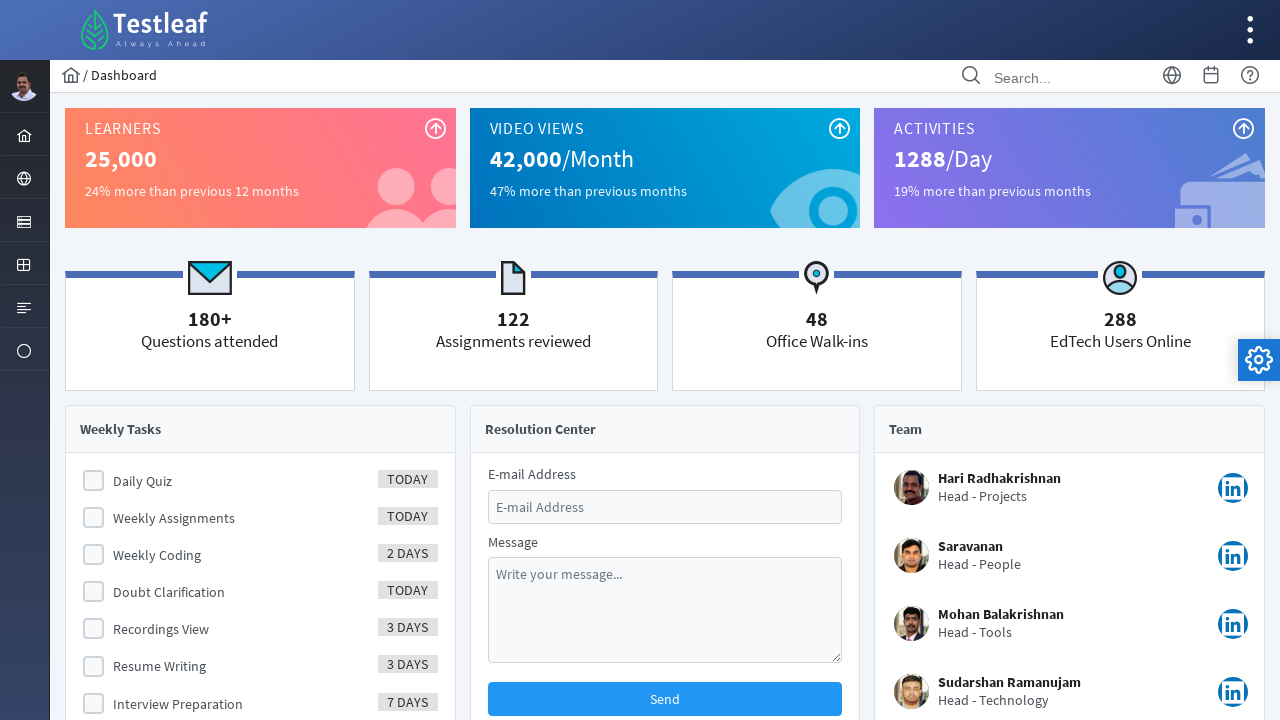

Waited 2 seconds after scrolling to top
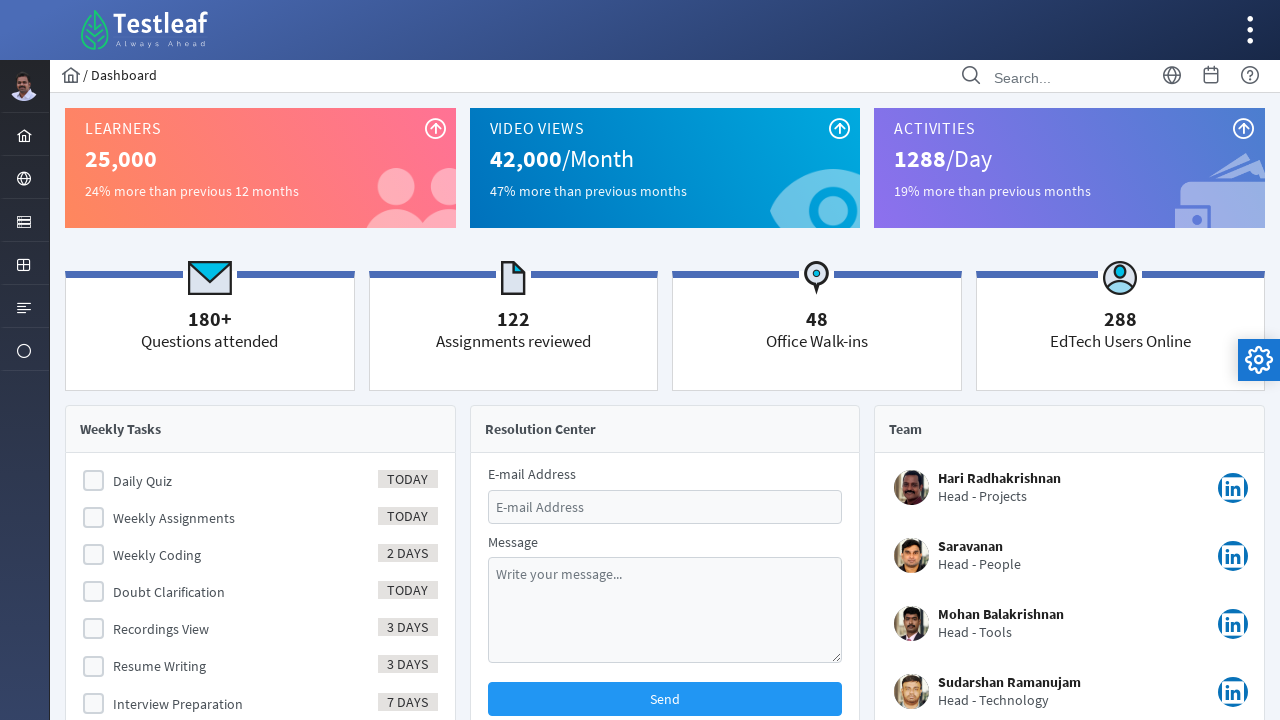

Located the calendar button element
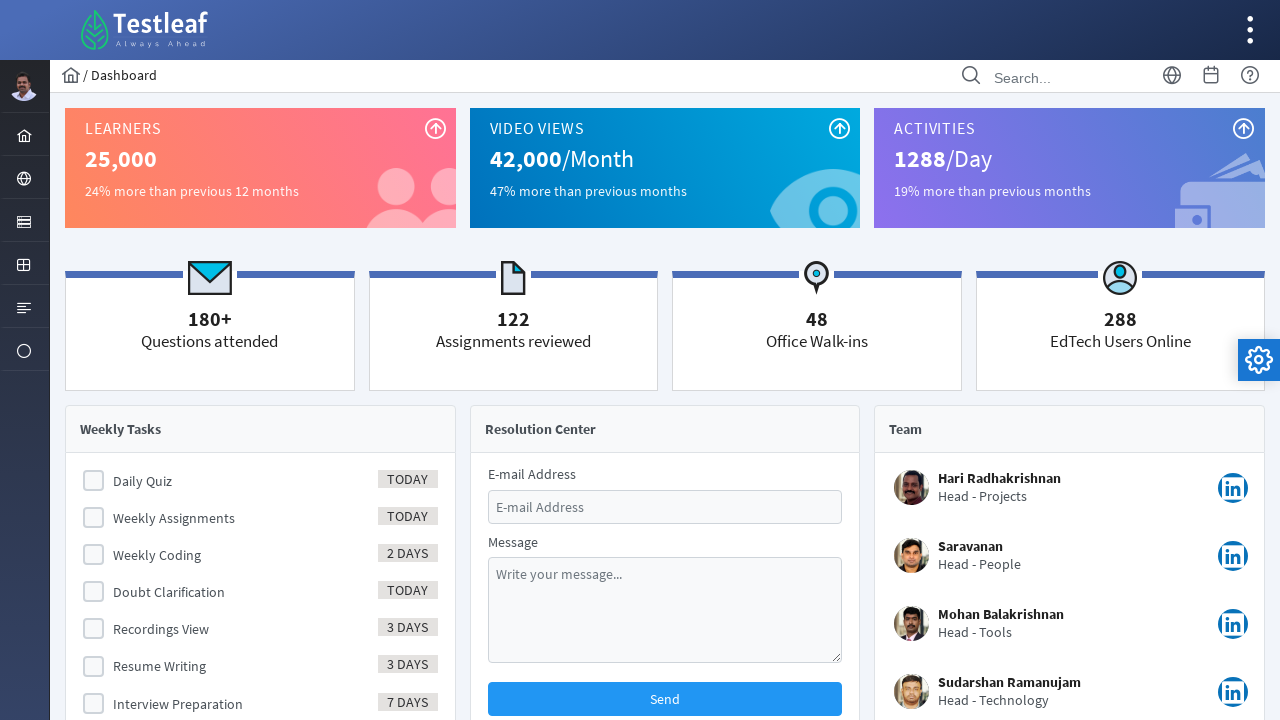

Scrolled to calendar button element into view
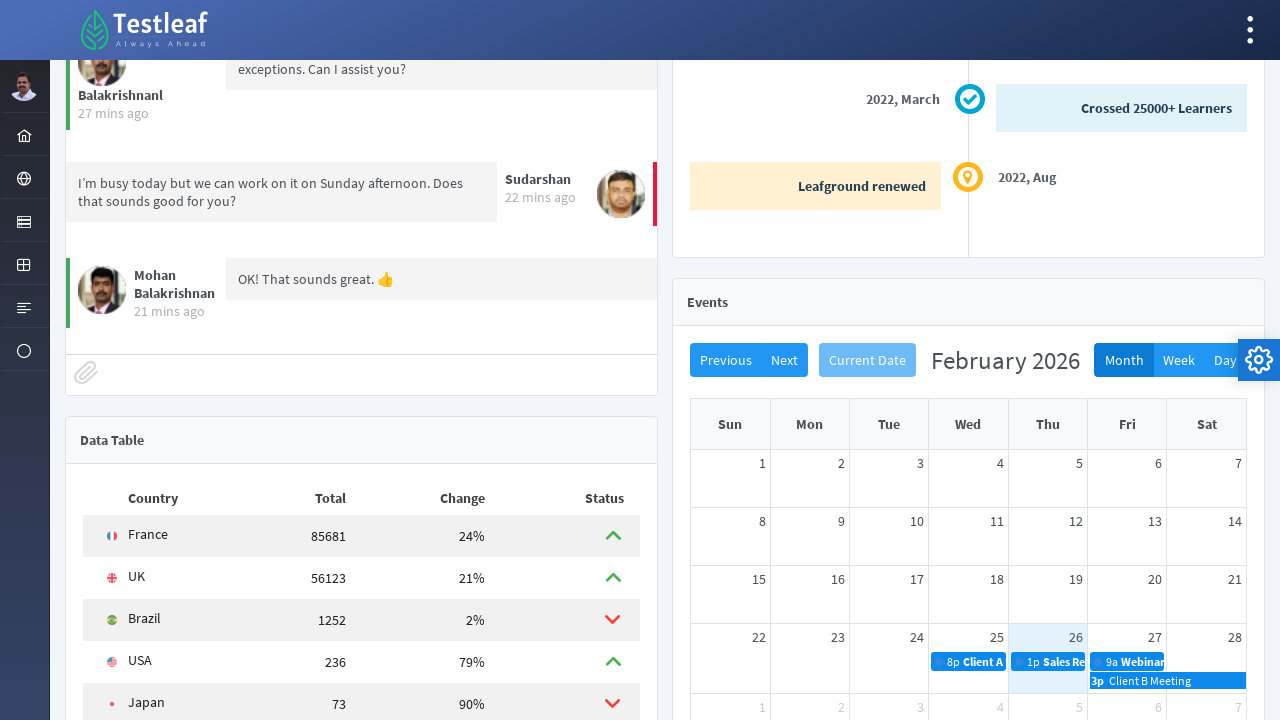

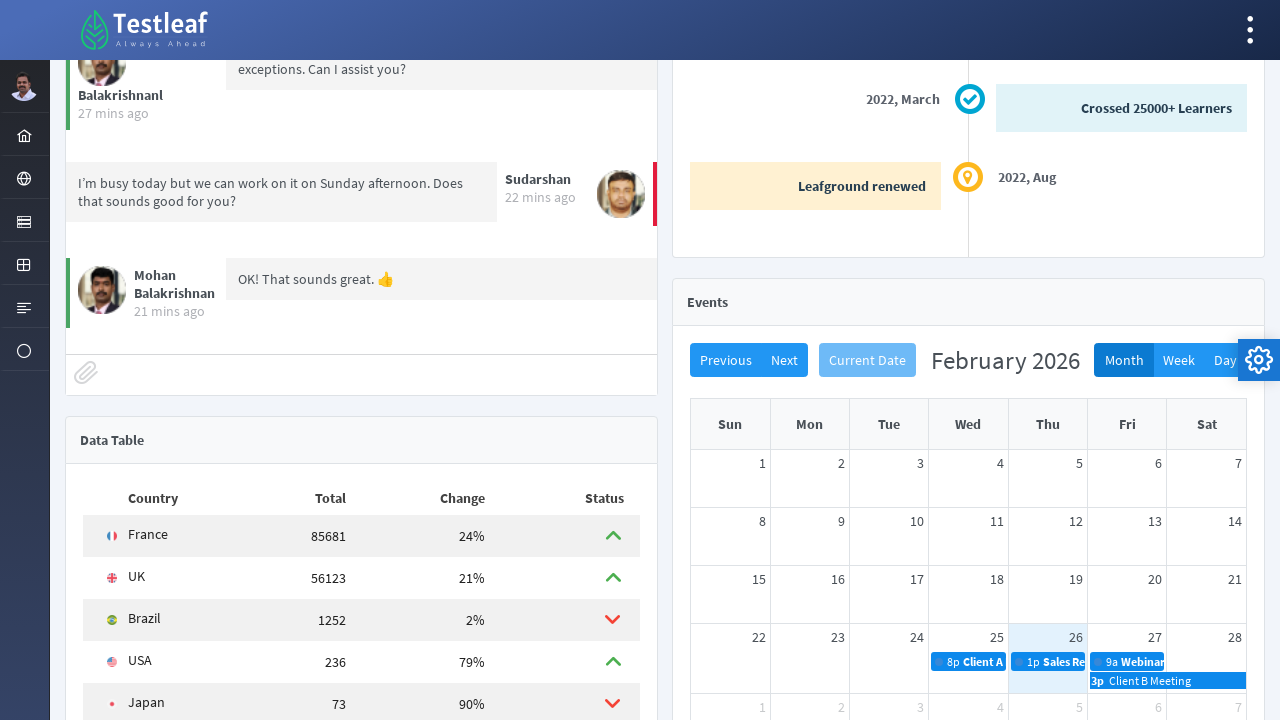